Opens the Benthon Labs homepage and verifies the page title matches the expected value.

Starting URL: https://www.benthonlabs.com/

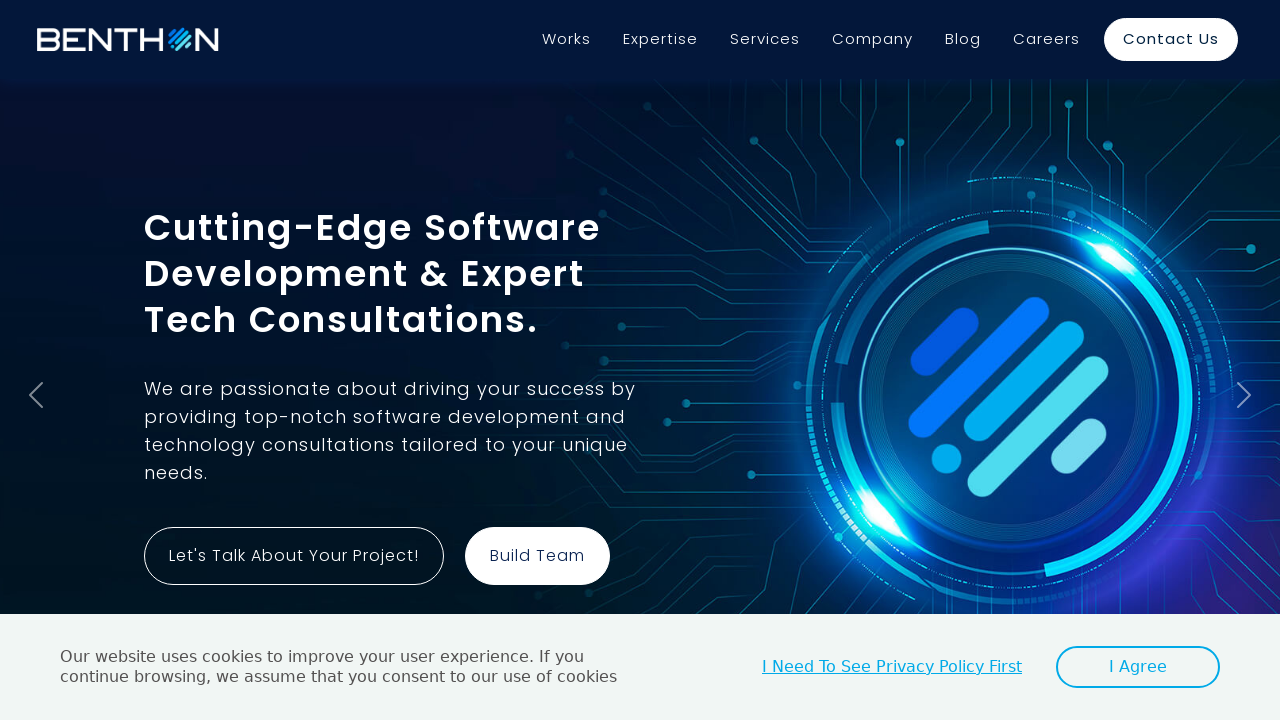

Verified page title matches 'Benthon Labs'
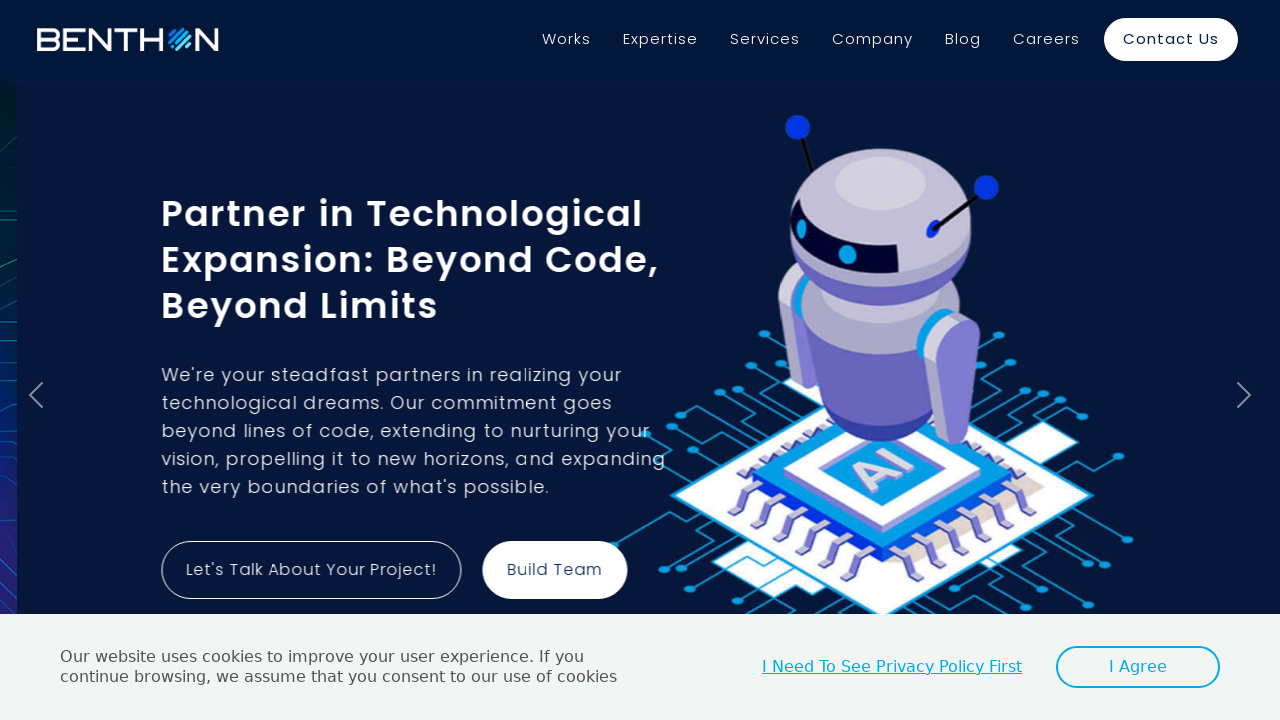

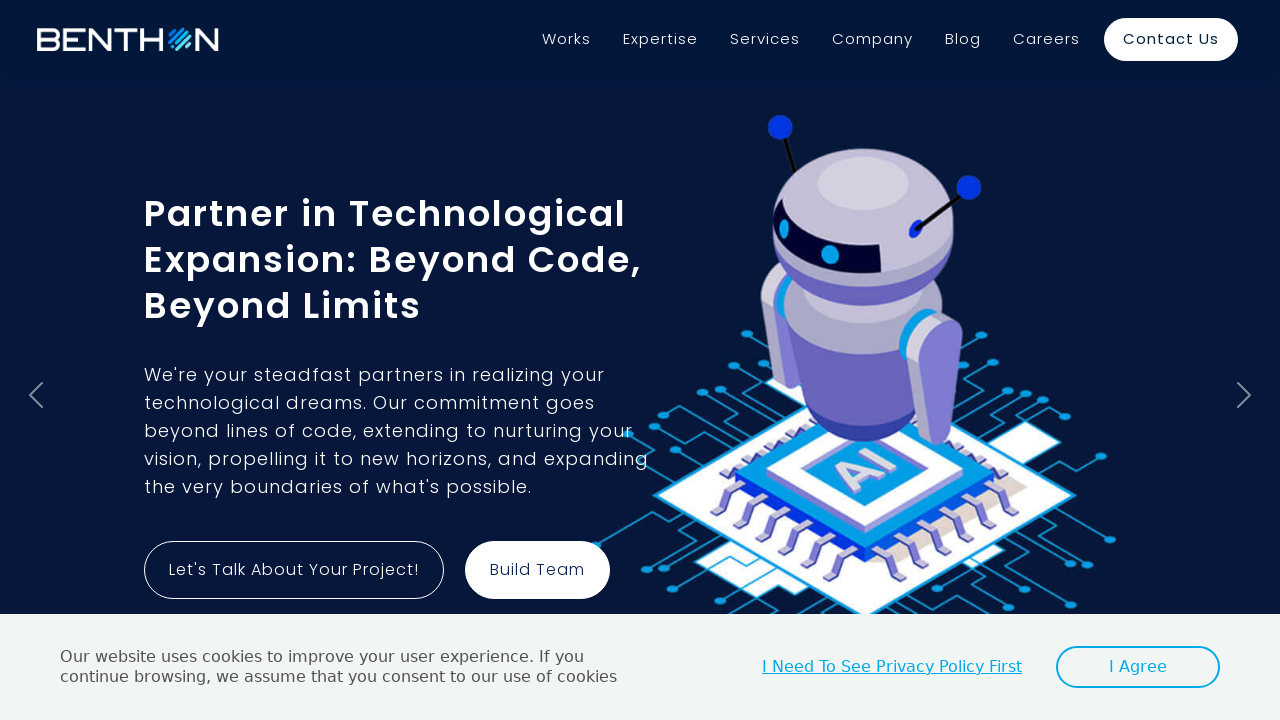